Tests the Playwright documentation site by navigating to "Get started" and selecting the C# scripting option from the dropdown menu.

Starting URL: https://playwright.dev/

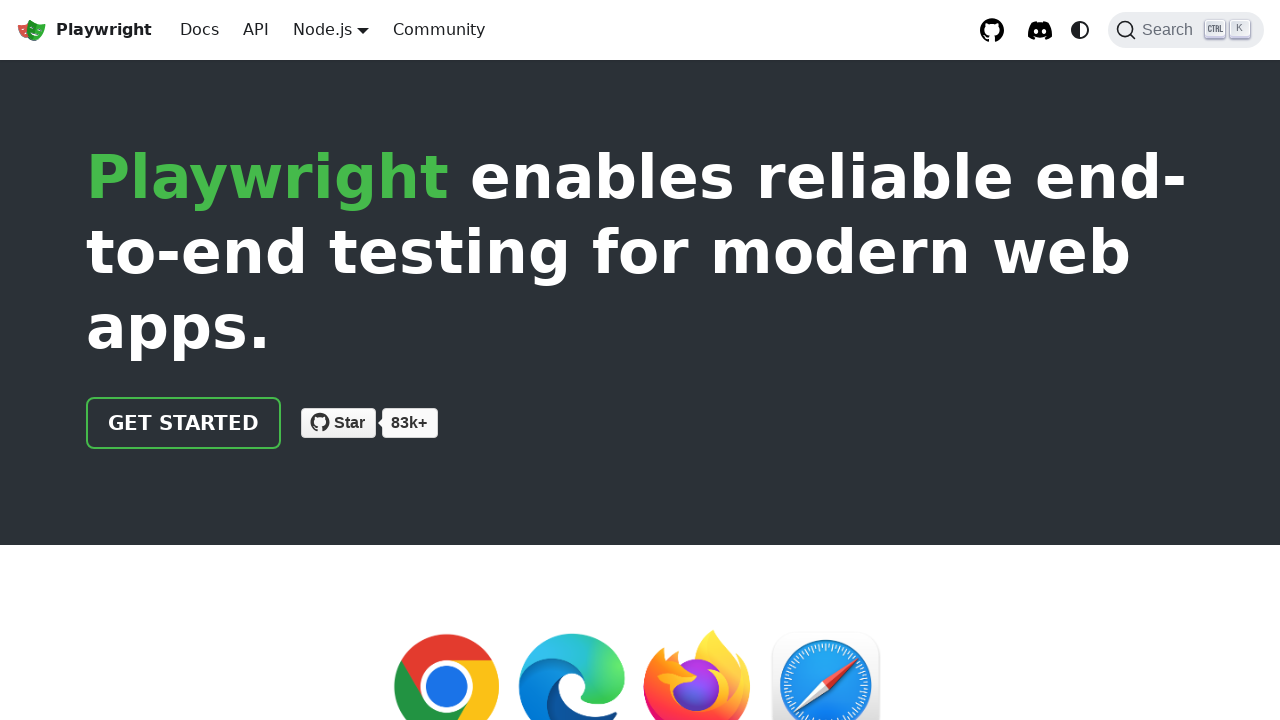

Clicked 'Get started' link at (184, 423) on internal:text="Get started"i
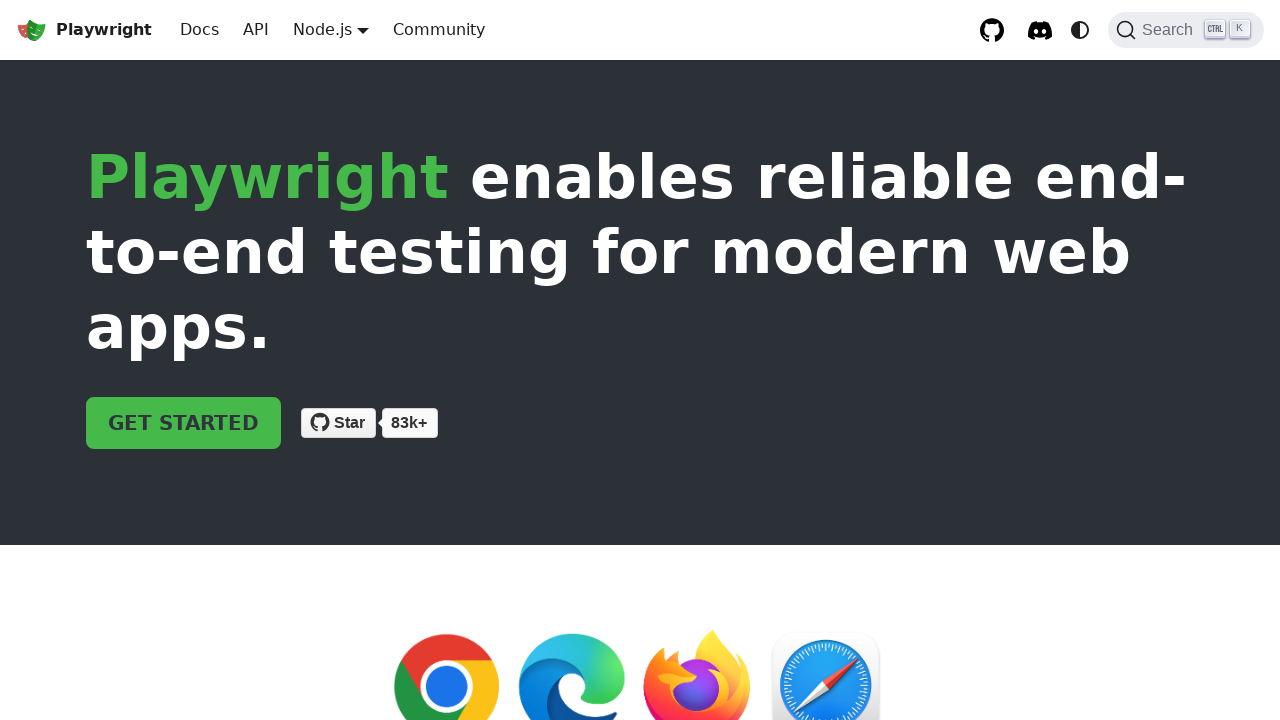

Navigated to intro page at https://playwright.dev/docs/intro
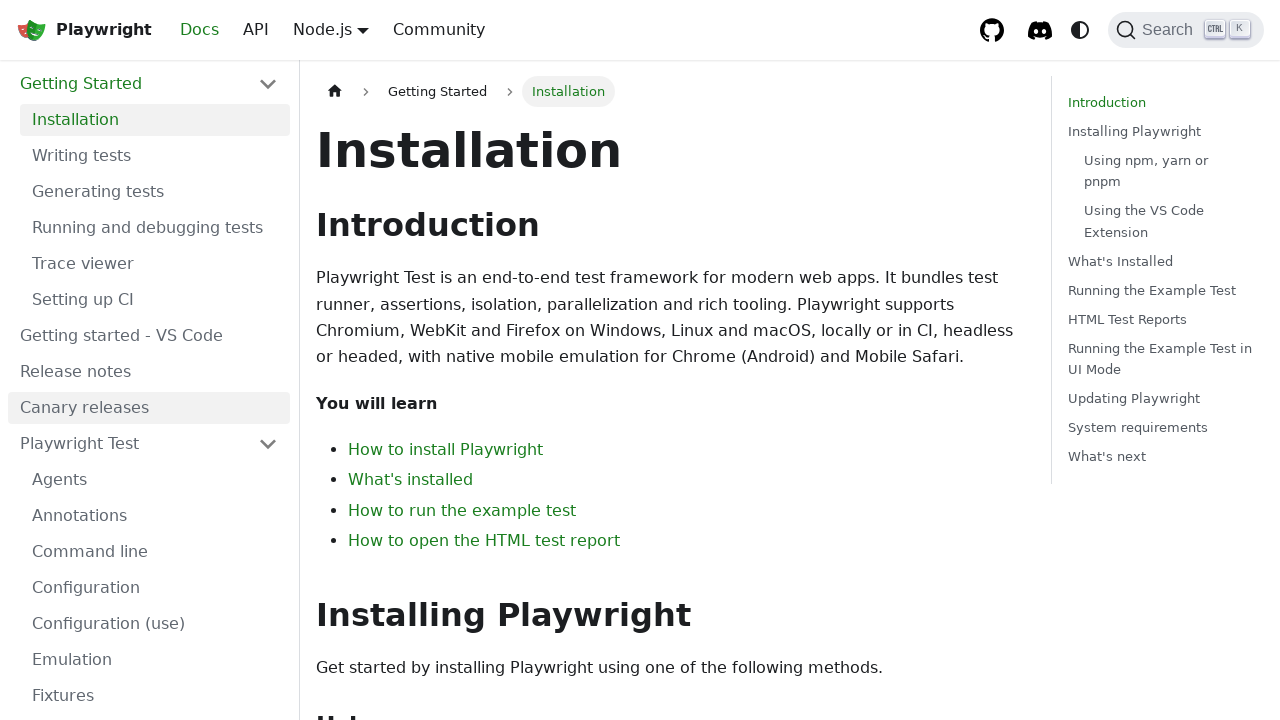

Hovered over language dropdown menu at (322, 29) on xpath=//*[@id="__docusaurus"]/nav/div[1]/div[1]/div/a
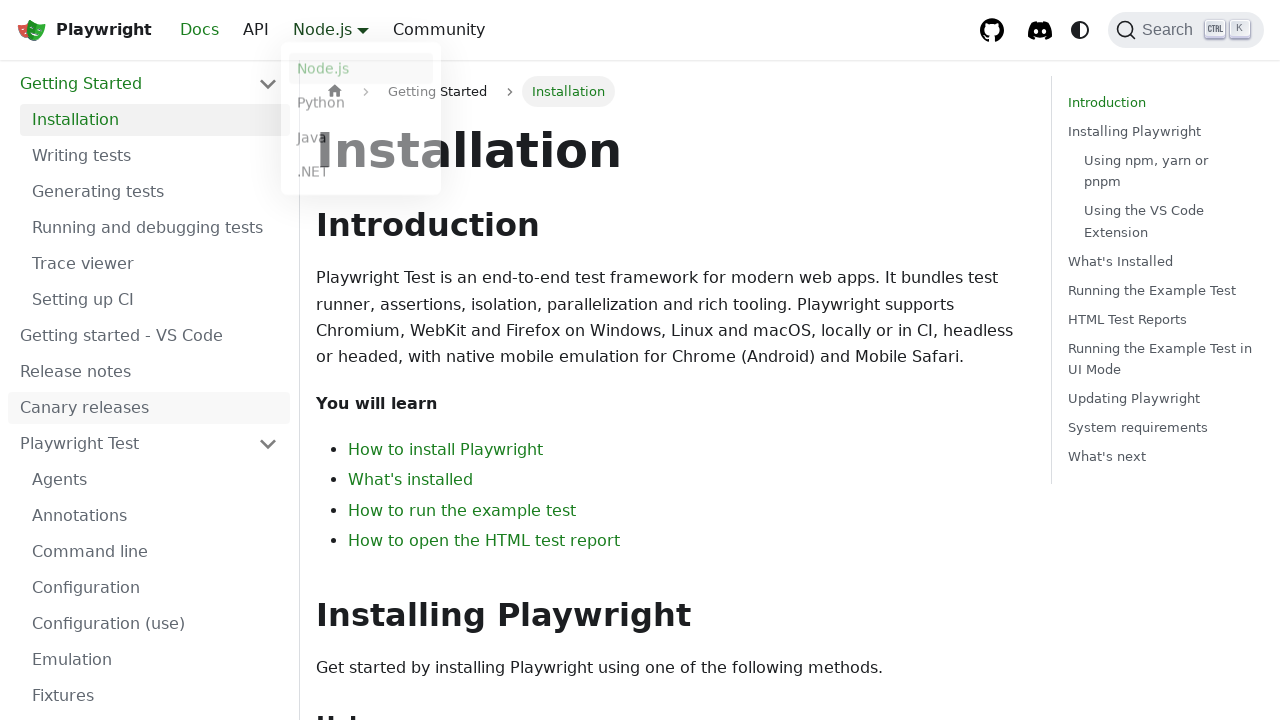

Selected C# (.NET) scripting option from dropdown at (361, 177) on .dropdown__link >> internal:text=".NET"i
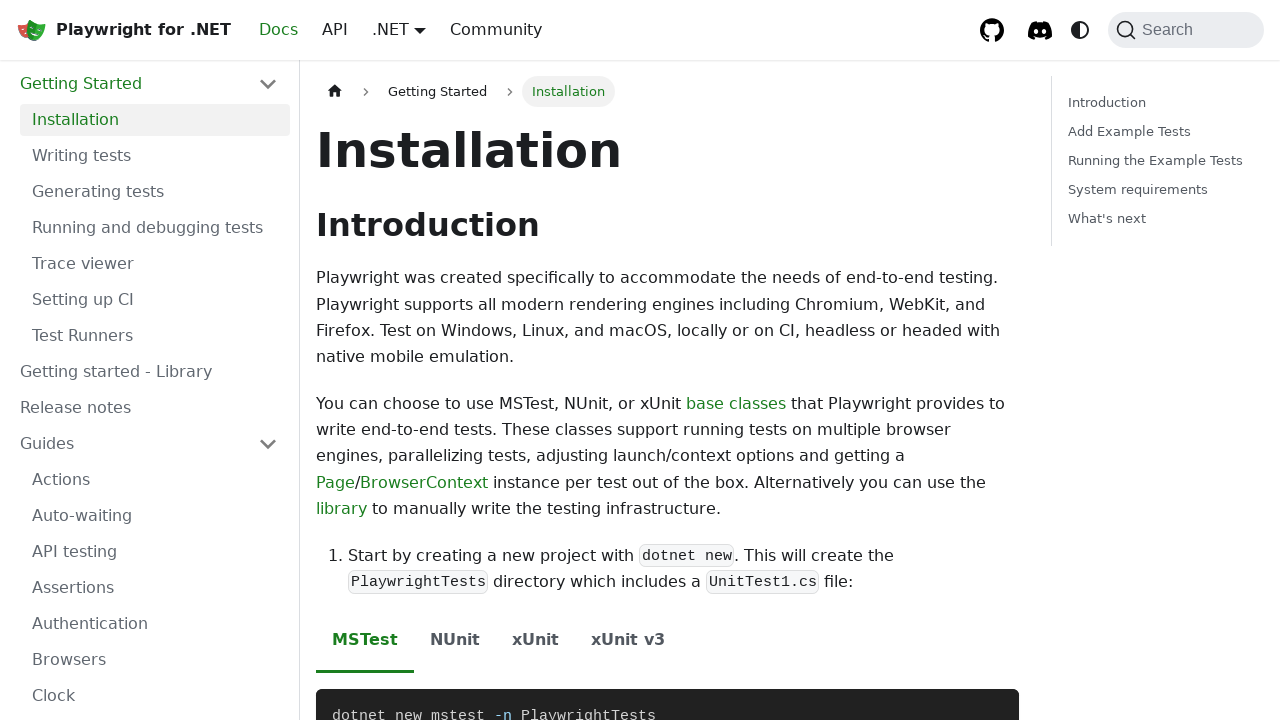

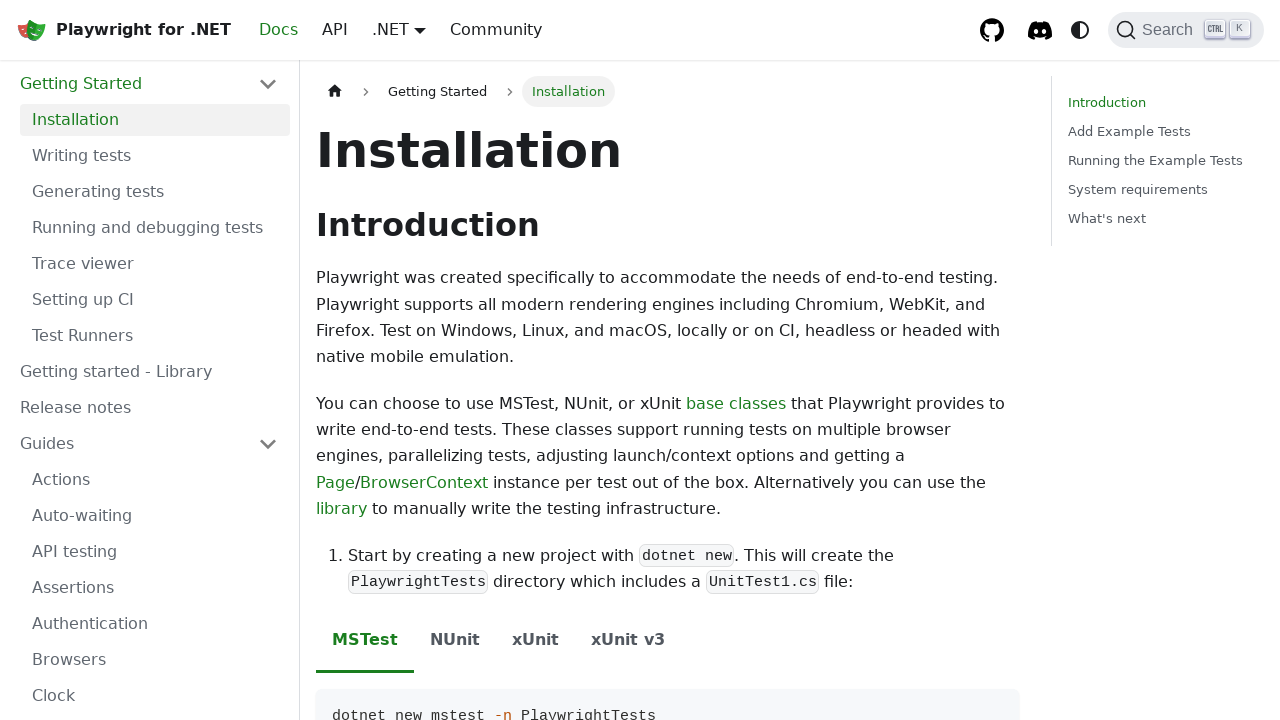